Tests submitting all text fields together and verifies all outputs are displayed correctly

Starting URL: https://demoqa.com/text-box

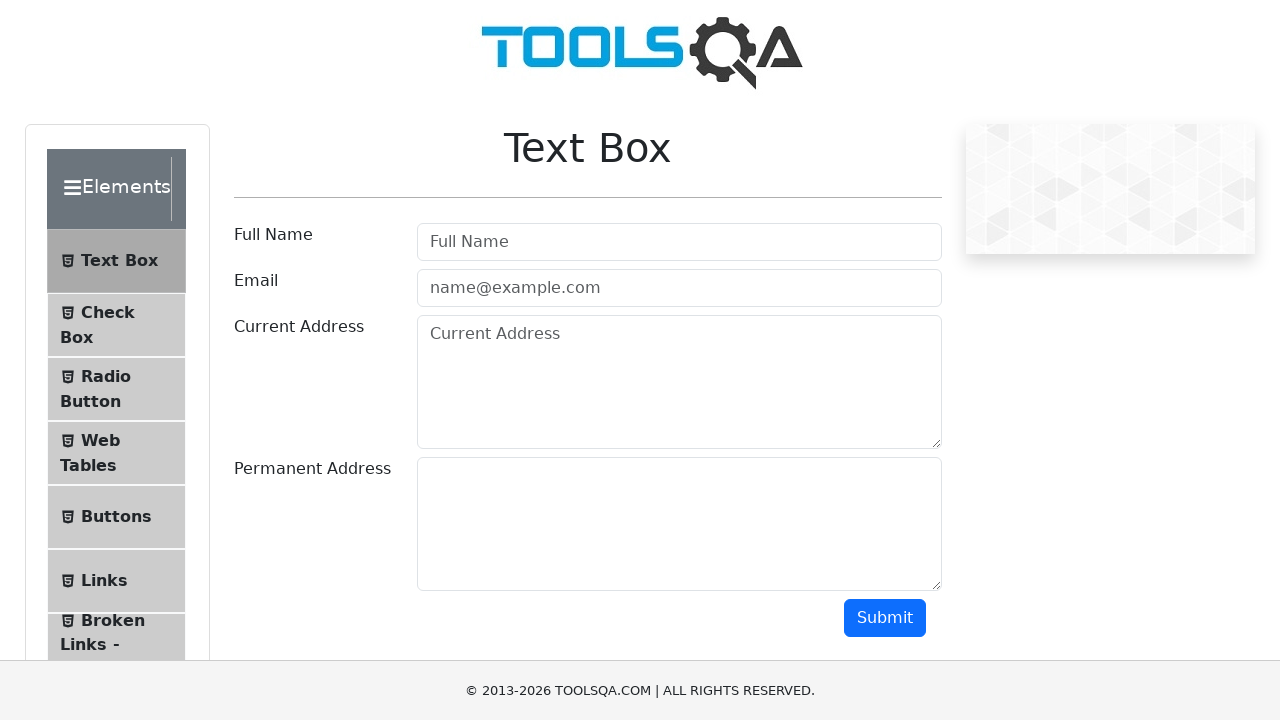

Filled userName field with 'Serhii Lapin' on #userName
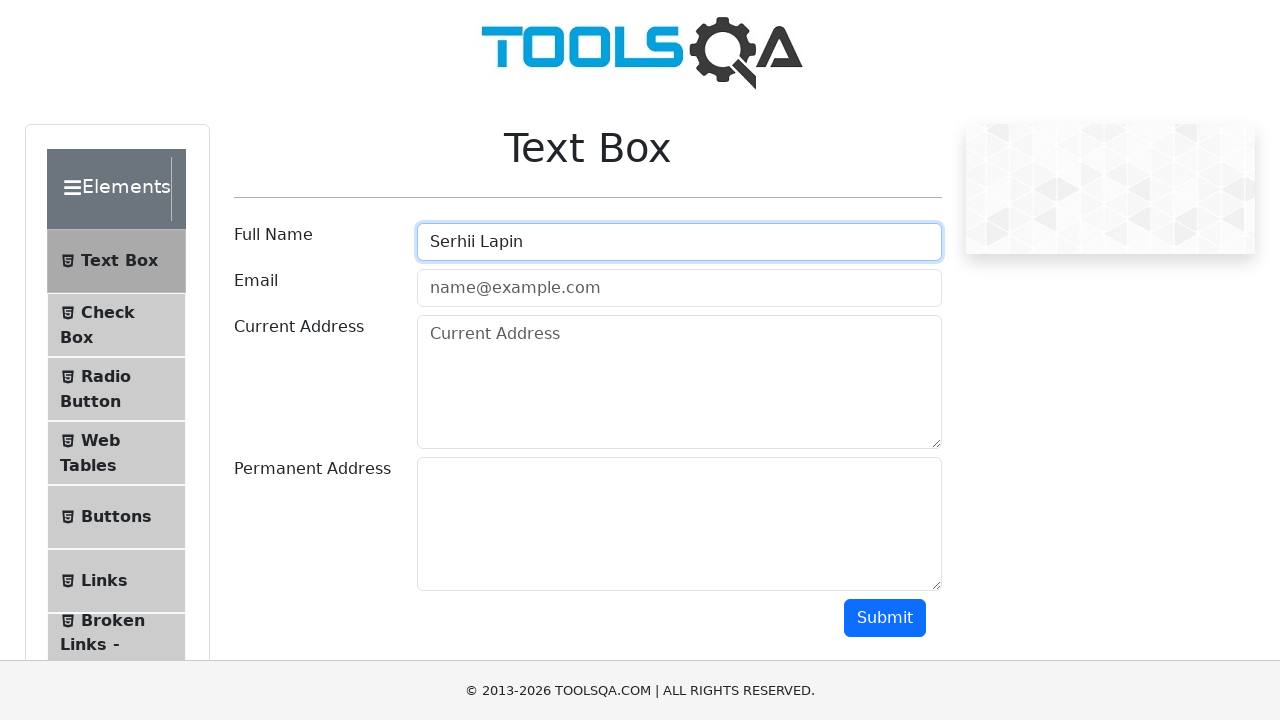

Filled userEmail field with 'test@test.com' on #userEmail
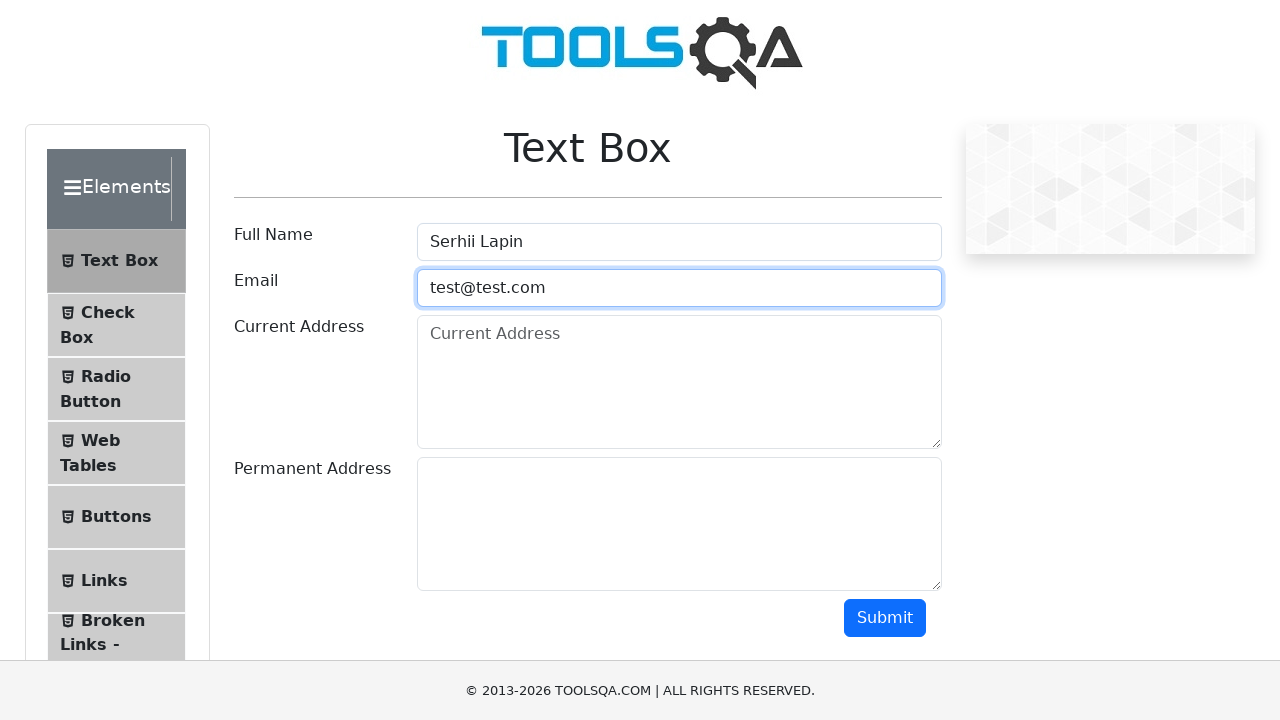

Filled currentAddress textarea with 'Budapest, Viola 100, 777' on textarea#currentAddress
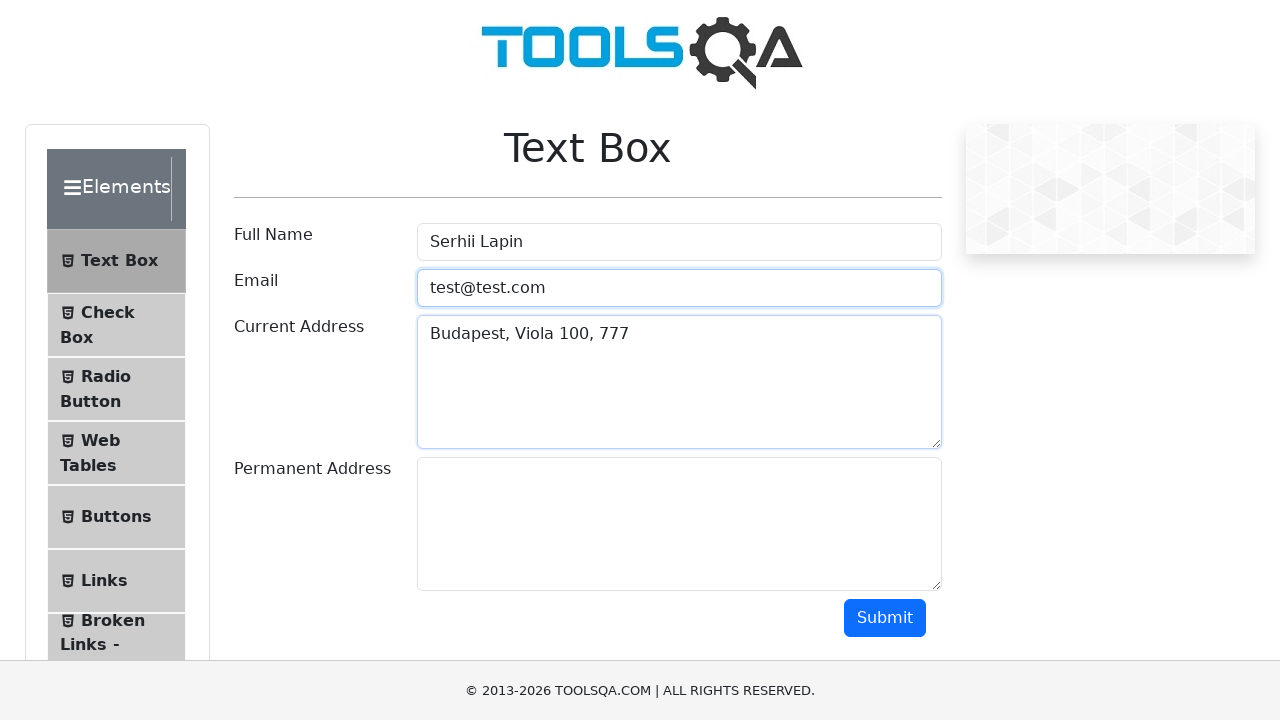

Filled permanentAddress textarea with 'Budapest, Viola 150, 1000' on textarea#permanentAddress
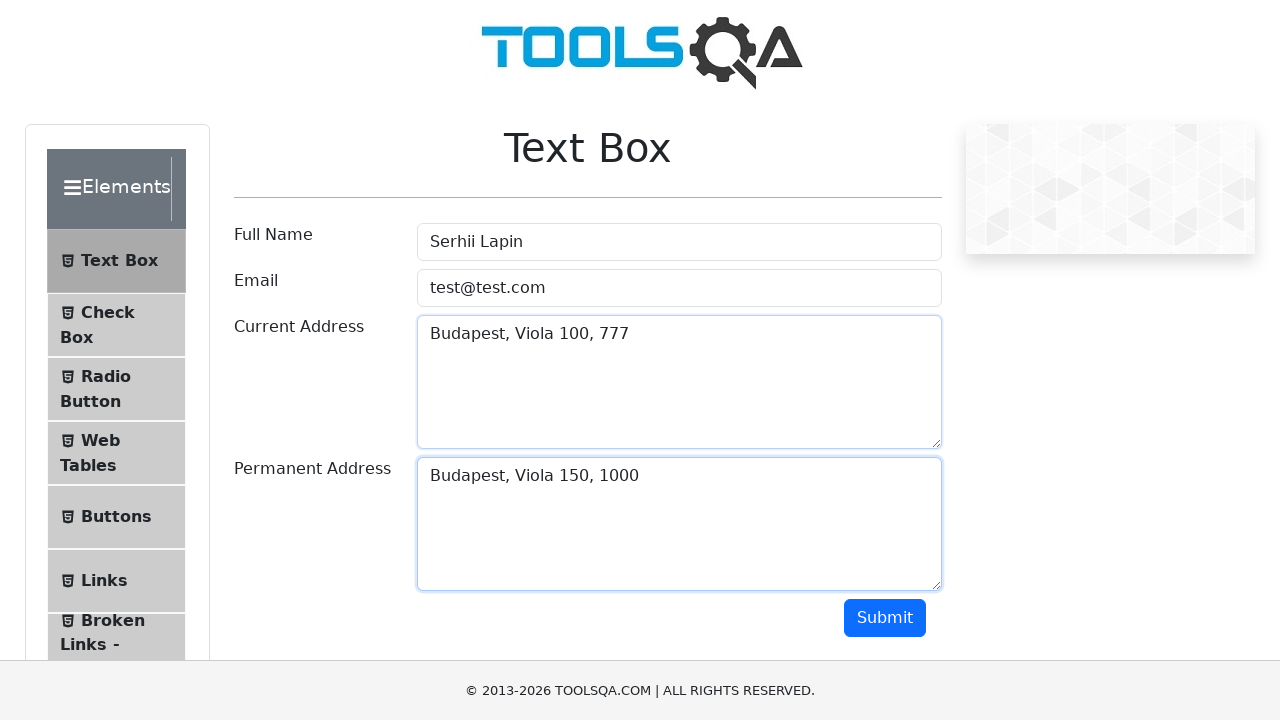

Scrolled Submit button into view
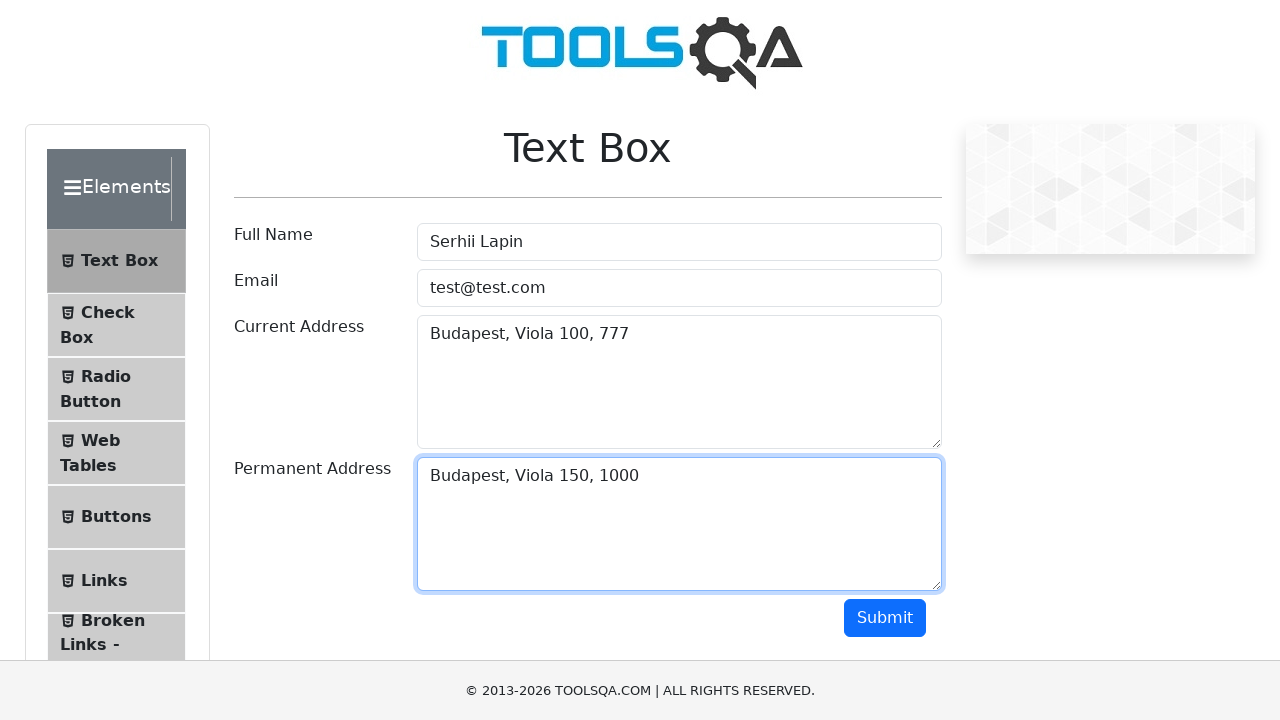

Clicked Submit button to submit all text fields at (885, 618) on #submit
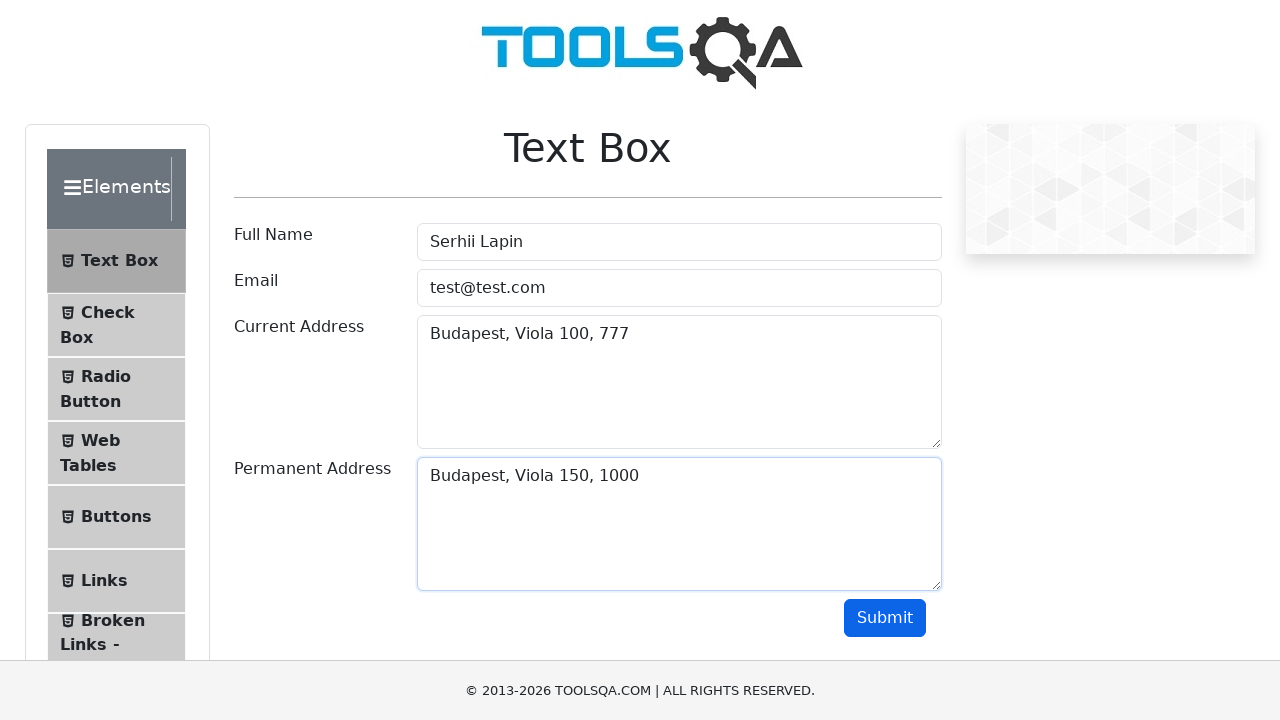

Name output field appeared
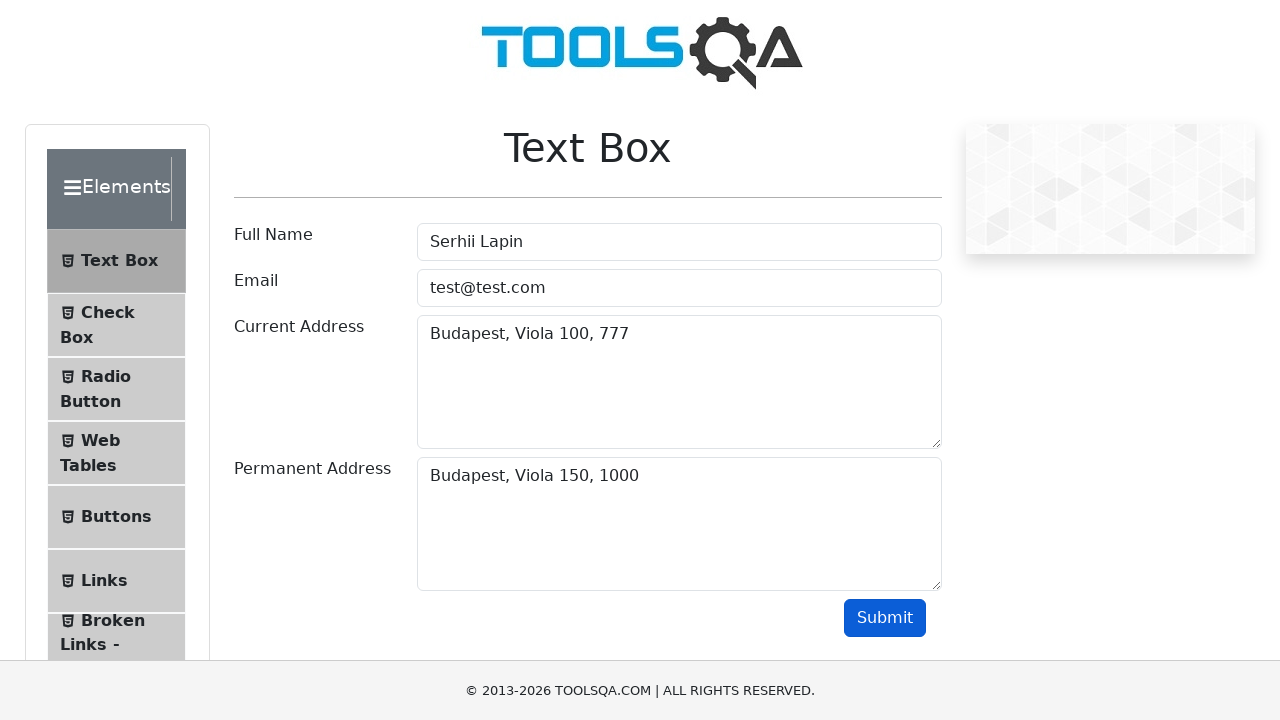

Email output field appeared
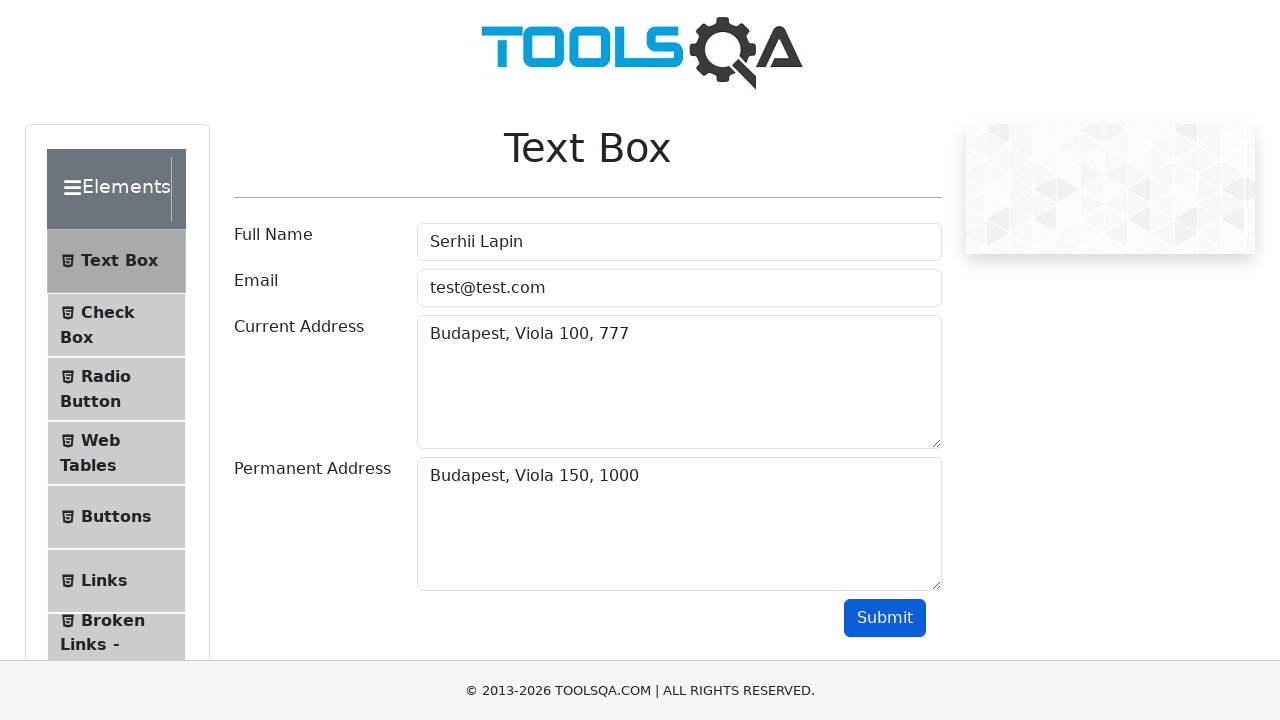

Current address output field appeared
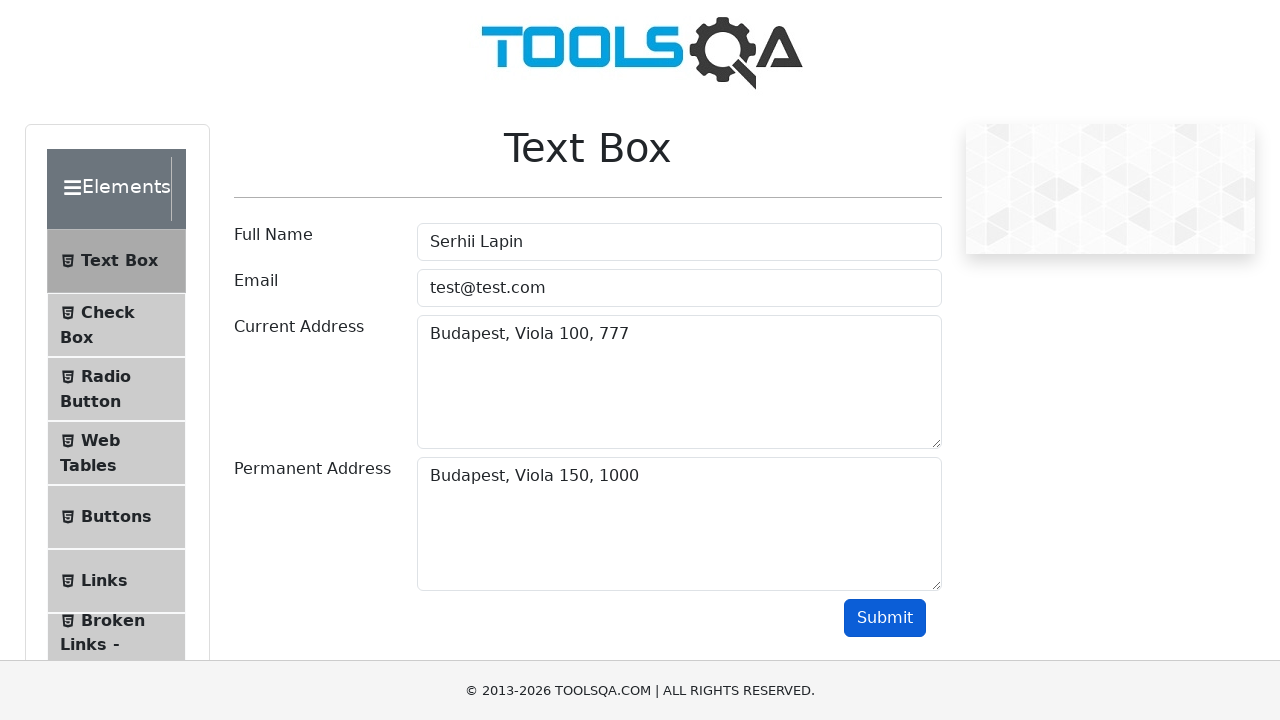

Permanent address output field appeared
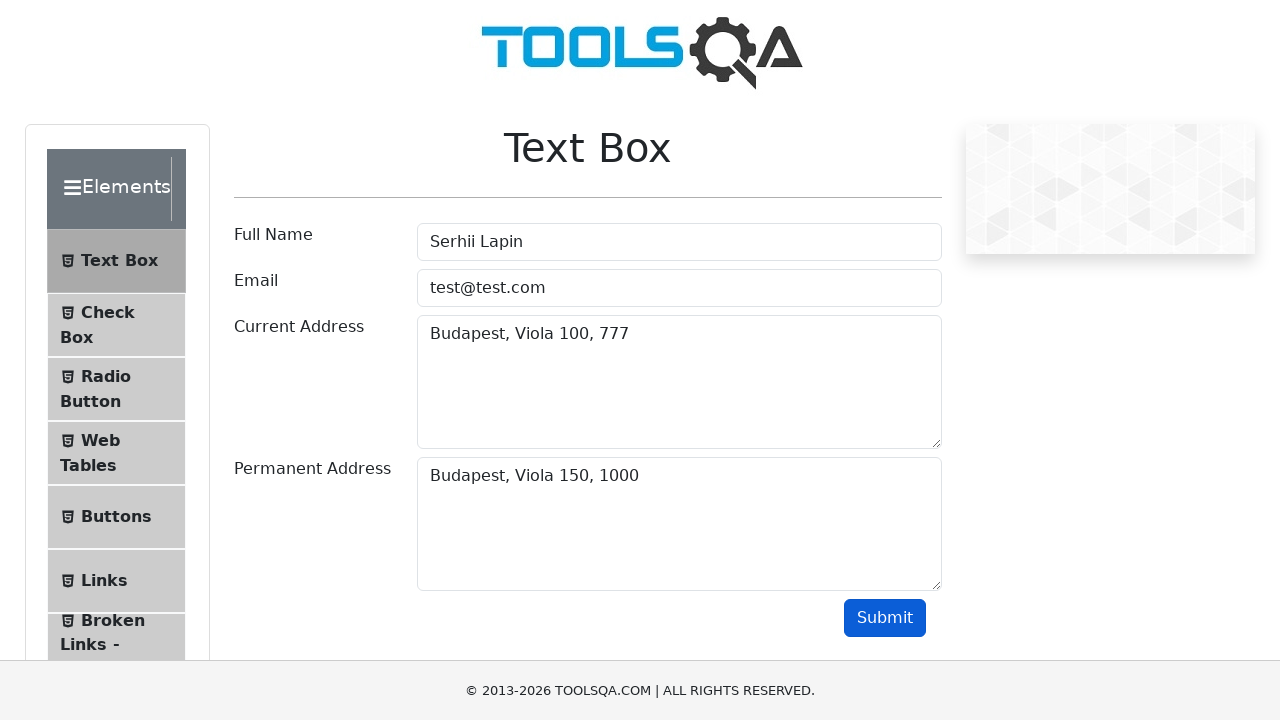

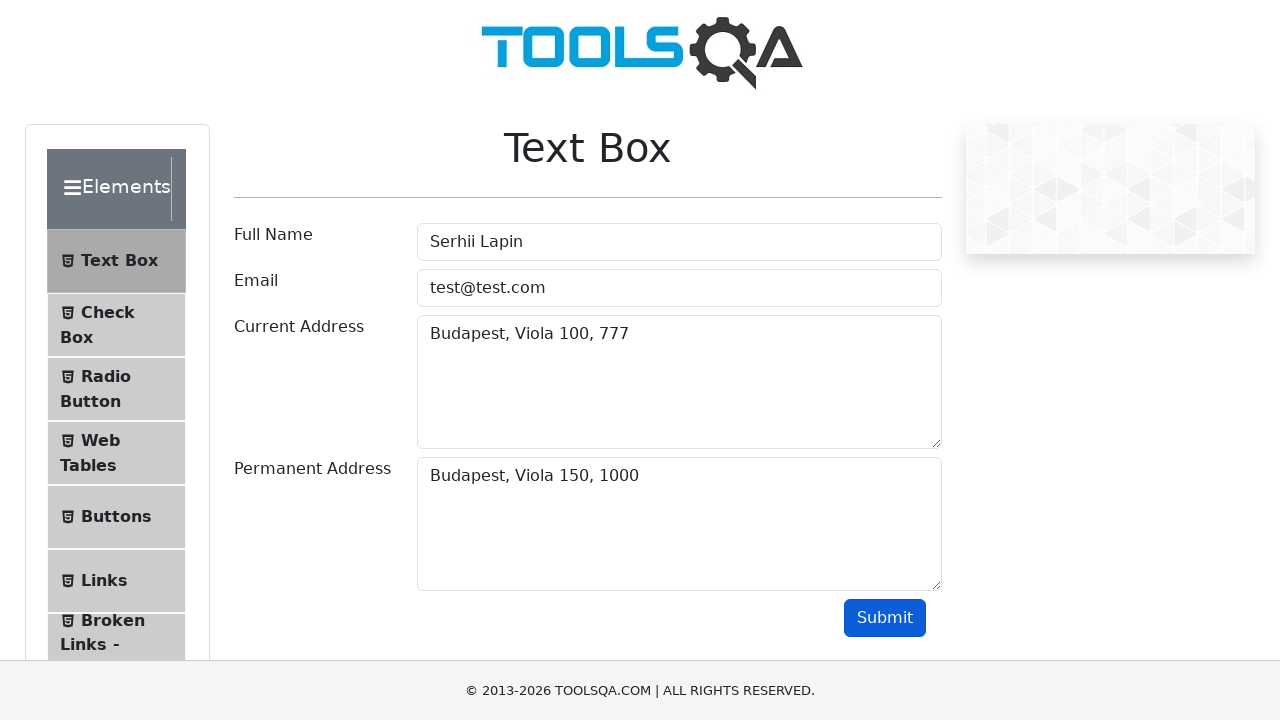